Tests the Text Box form by filling in full name, email, current address, and permanent address fields, then submitting the form

Starting URL: https://demoqa.com/

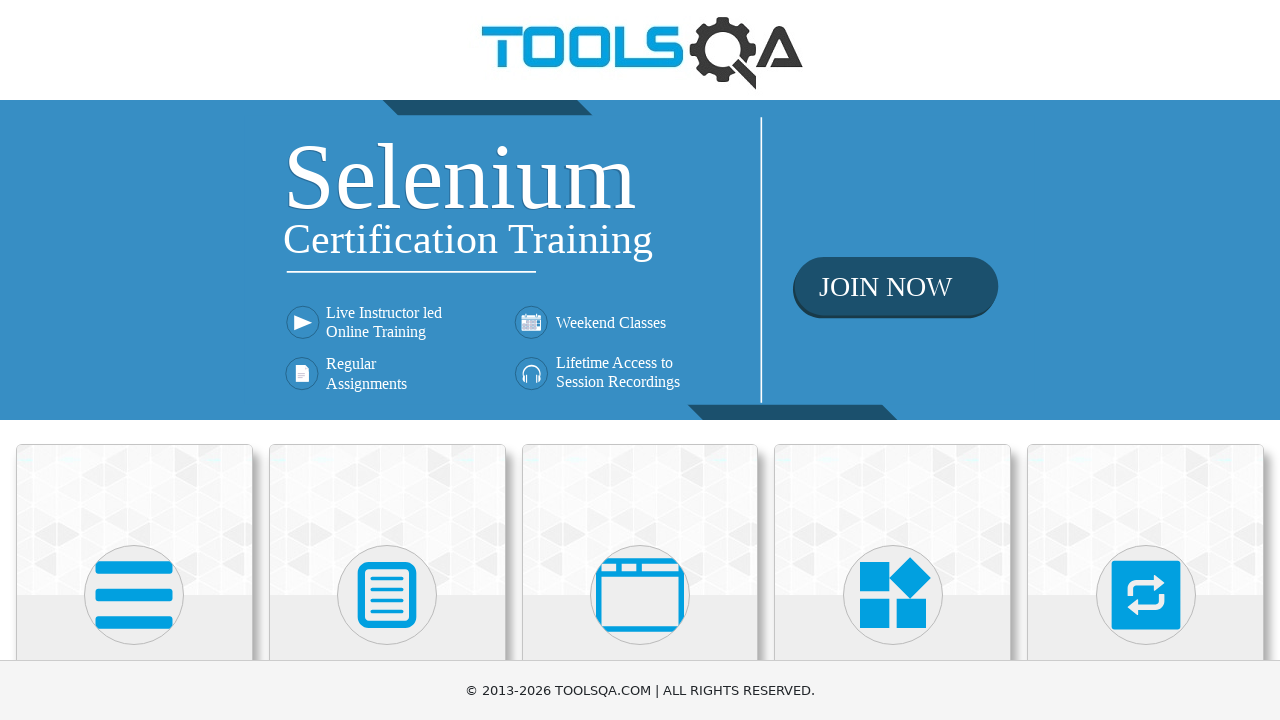

Clicked on Elements card at (134, 360) on text=Elements
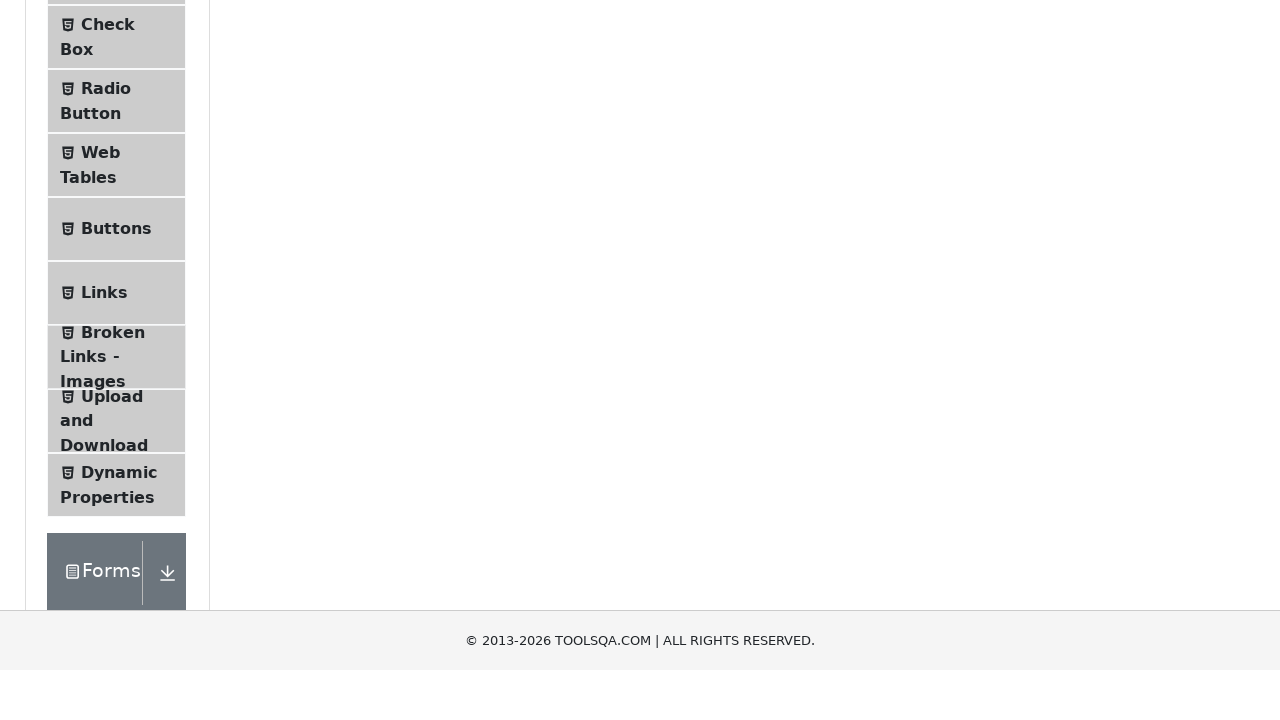

Clicked on Text Box menu item at (119, 261) on text=Text Box
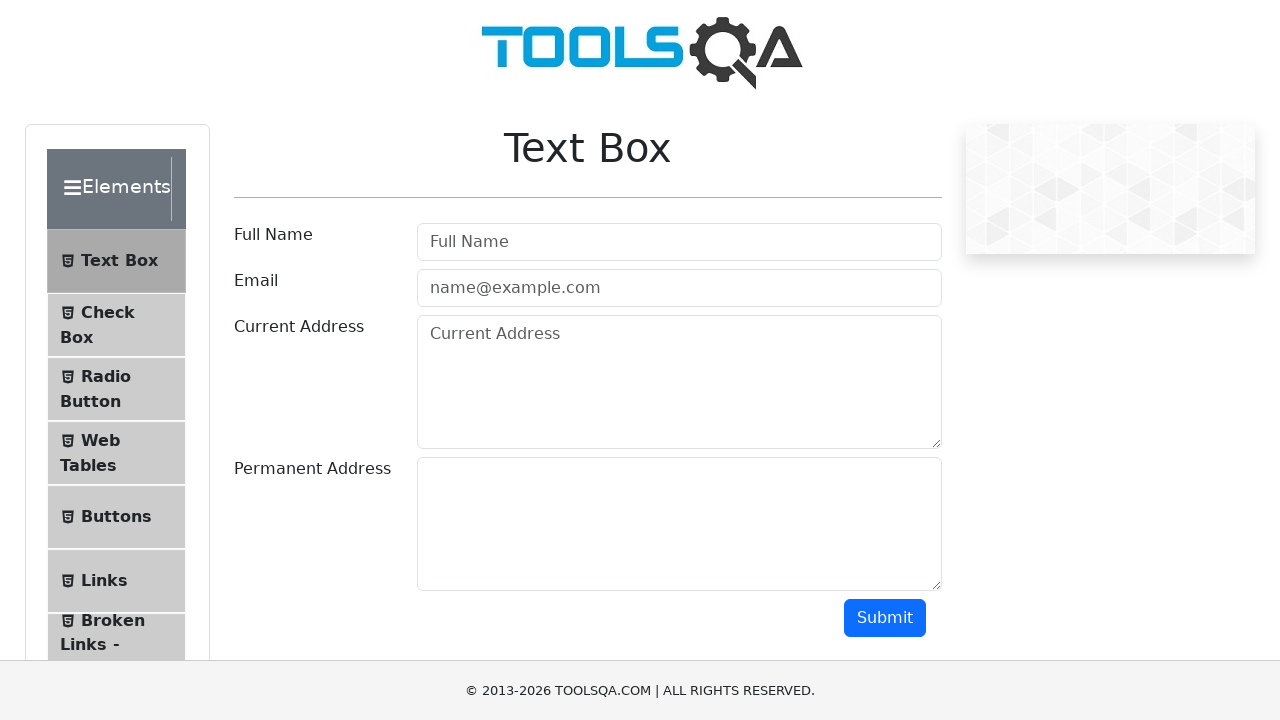

Filled in full name field with 'Maverick' on #userName
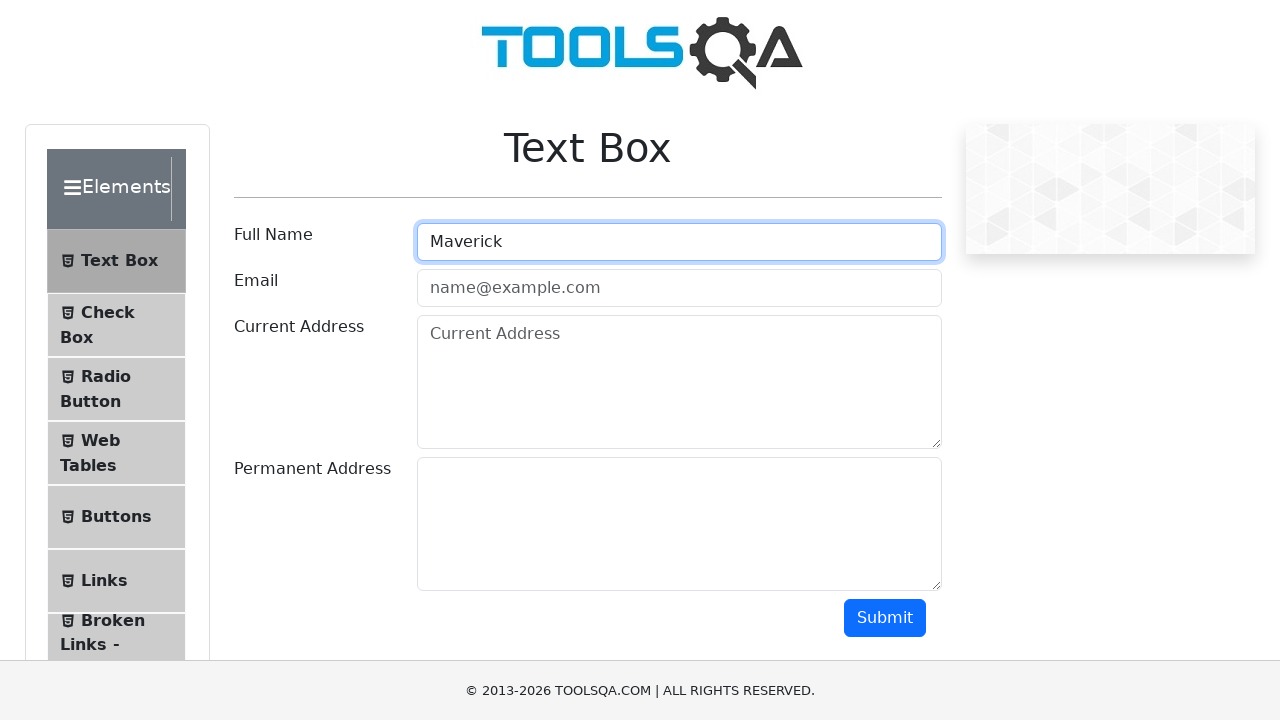

Filled in email field with 'maverick@gmail.com' on #userEmail
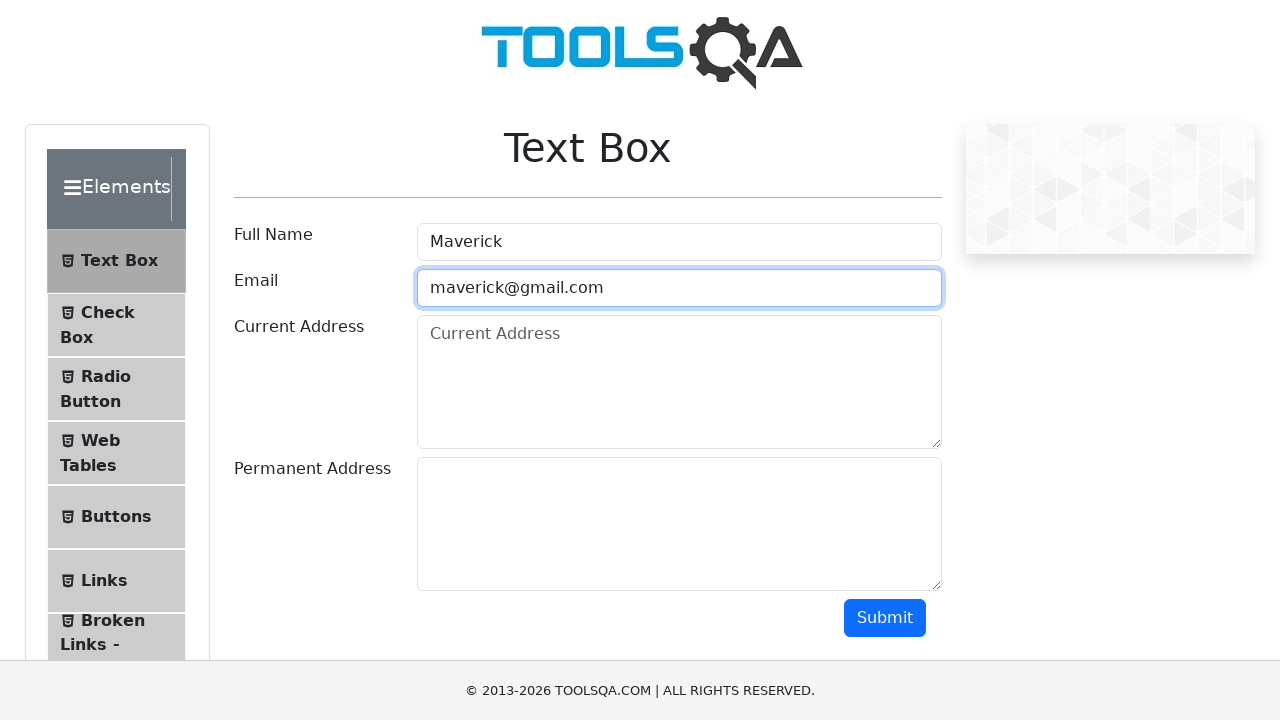

Filled in current address field with 'Bangkok' on #currentAddress
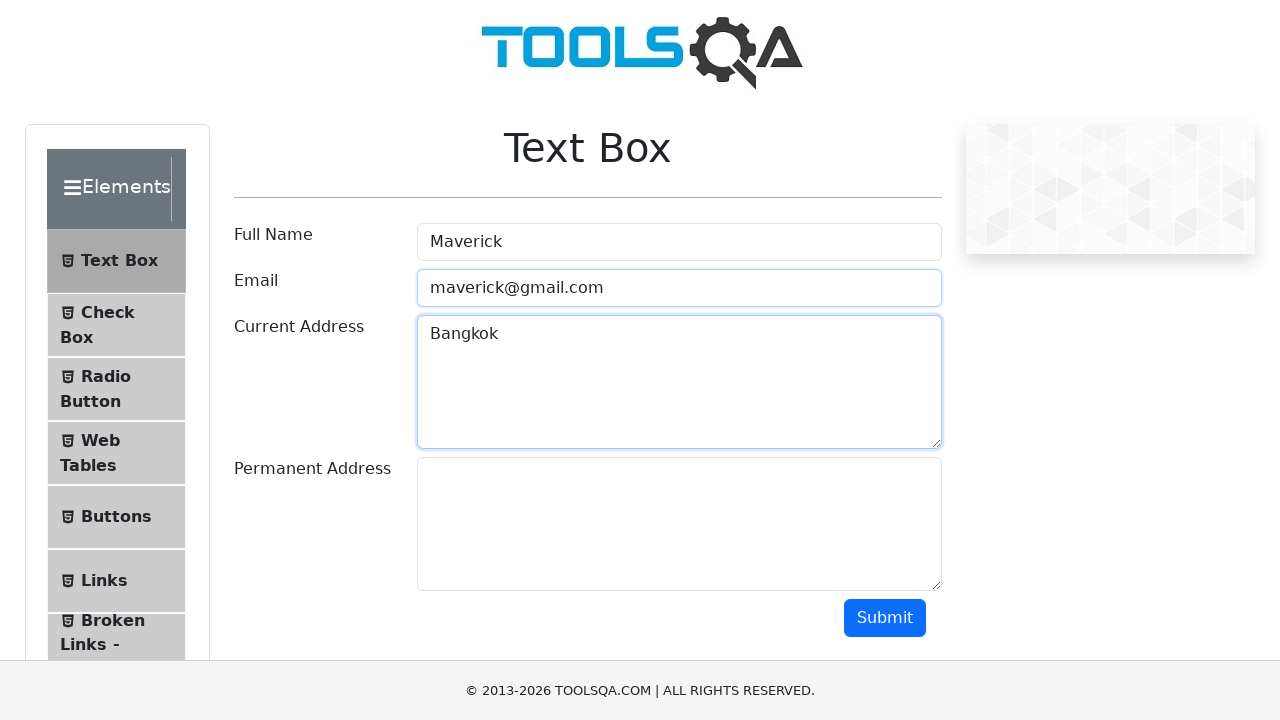

Filled in permanent address field with 'Phuket' on #permanentAddress
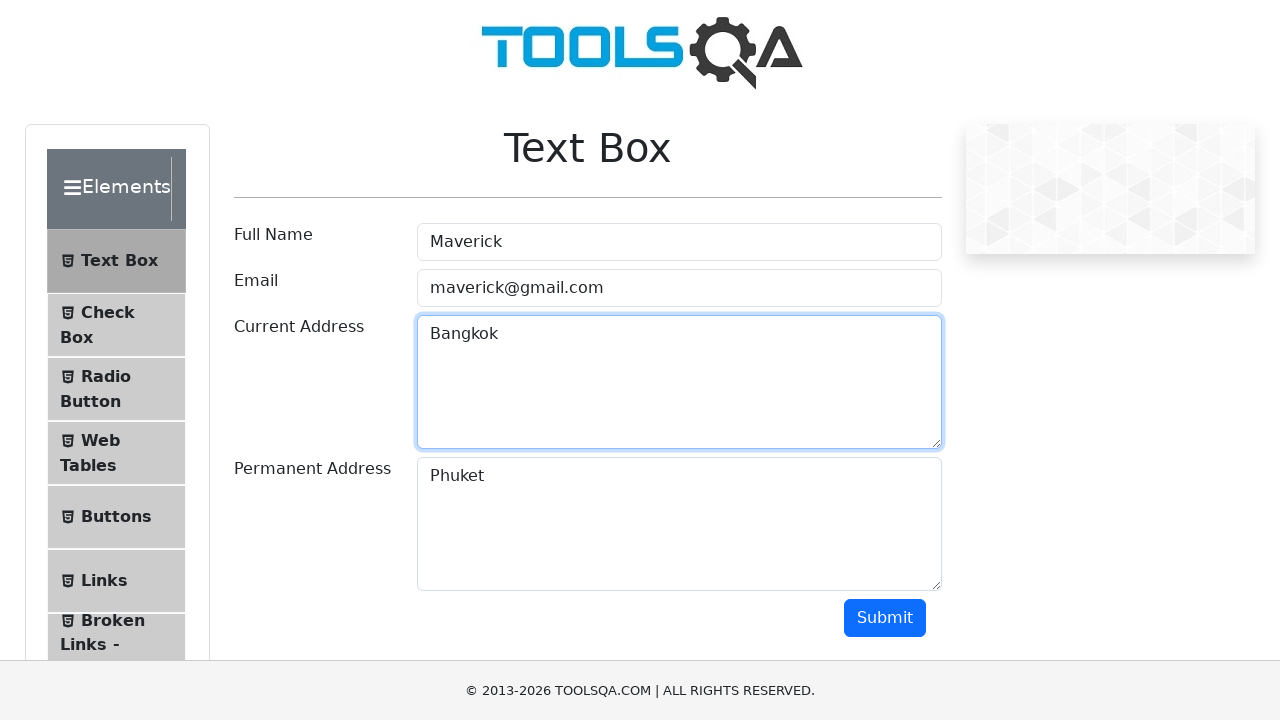

Clicked Submit button to submit the form at (885, 618) on text=Submit
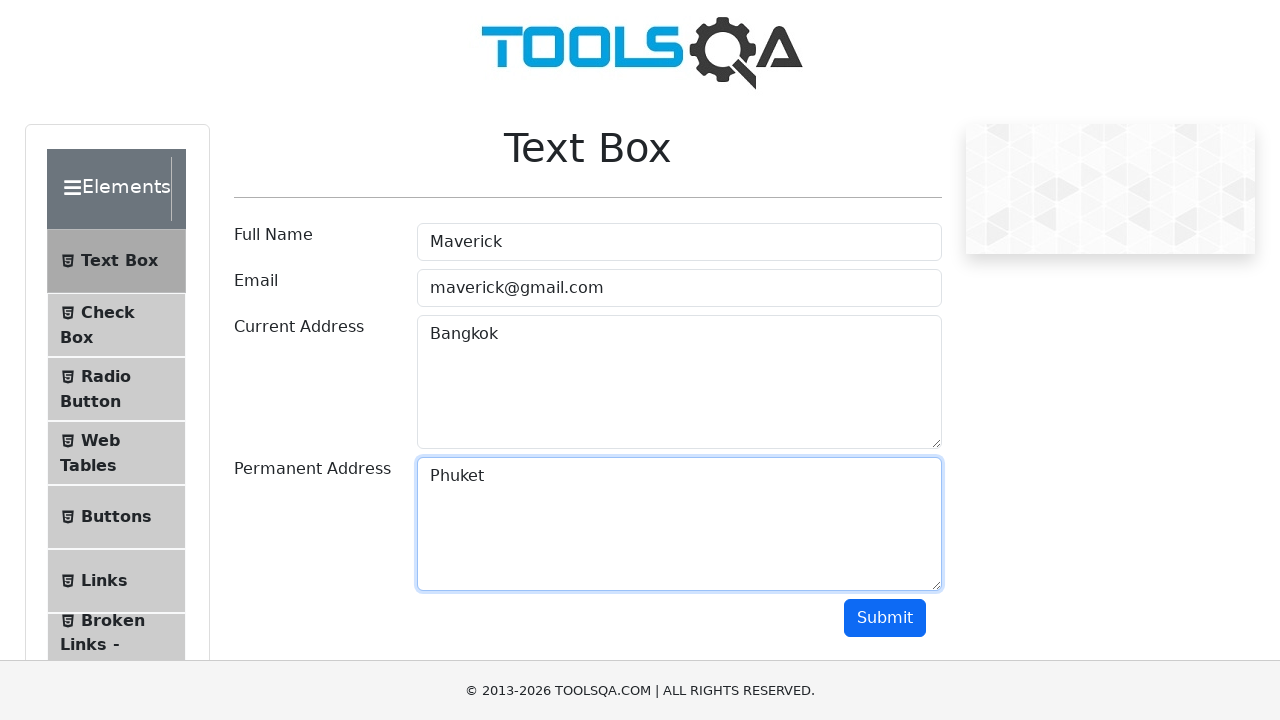

Form submission output appeared
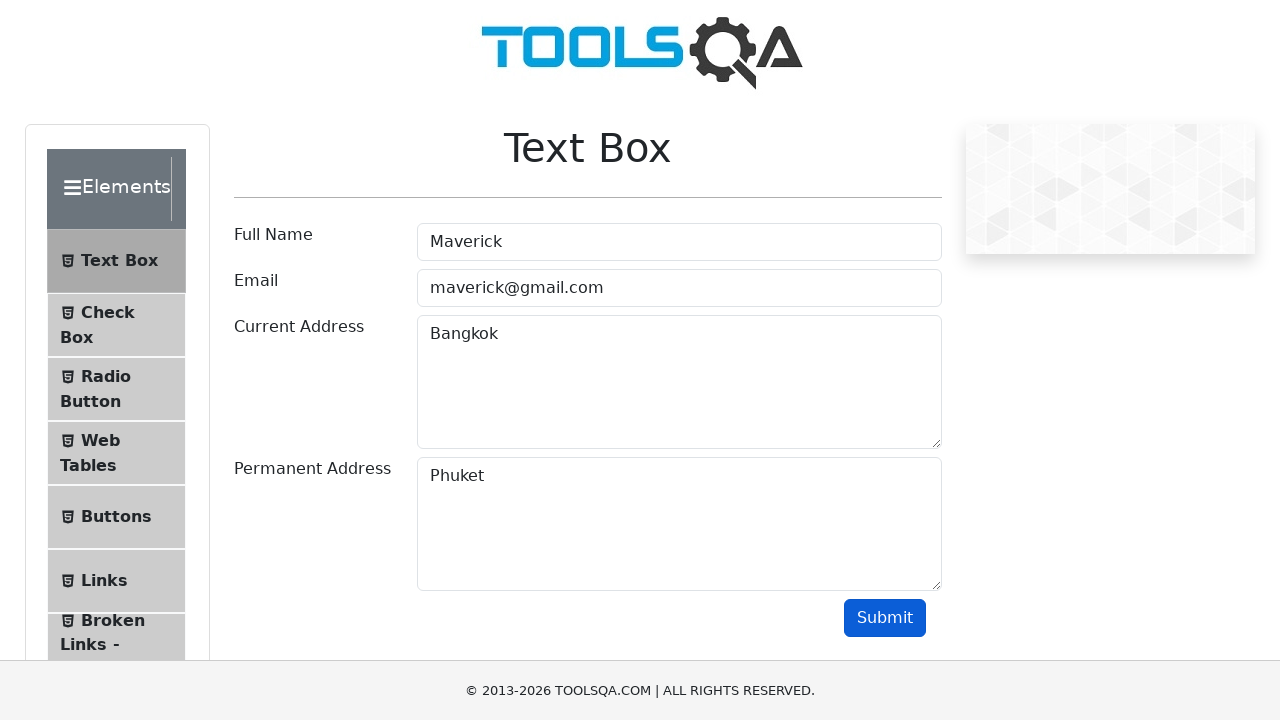

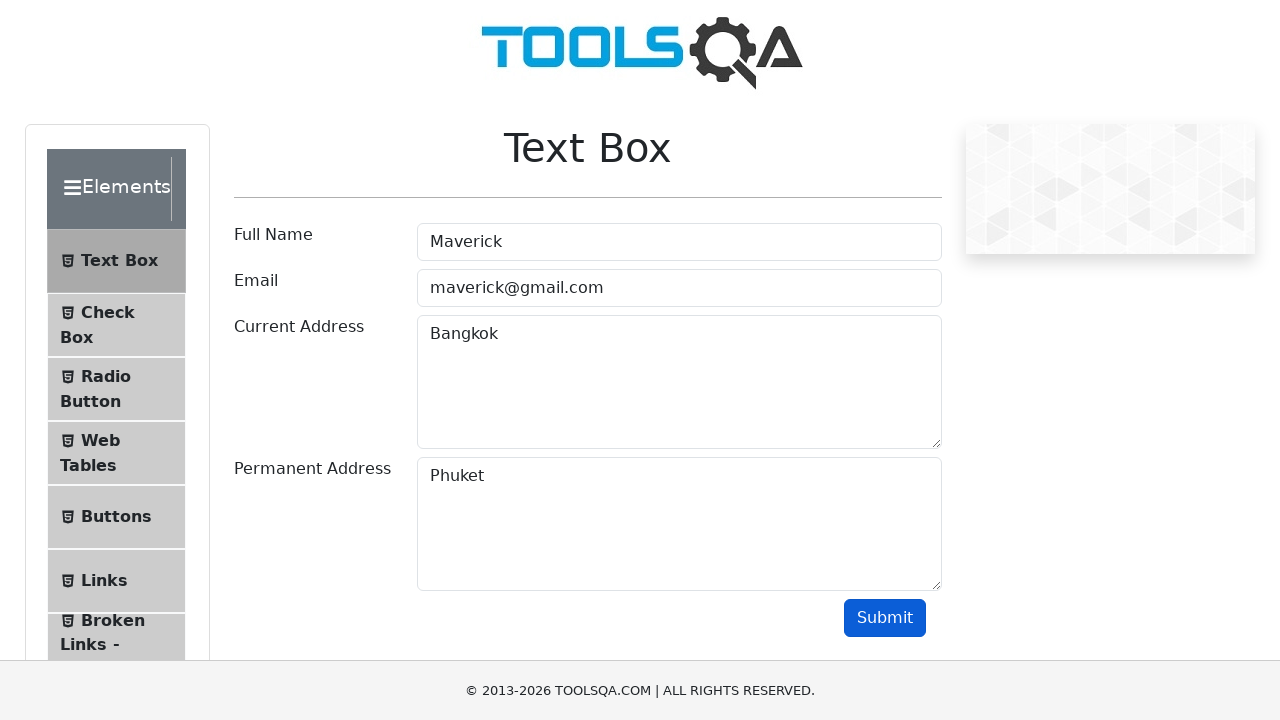